Tests the contact form functionality on DemoBlaze by clicking the contact link, filling in email, name, and message fields, and submitting the form.

Starting URL: https://demoblaze.com/index.html

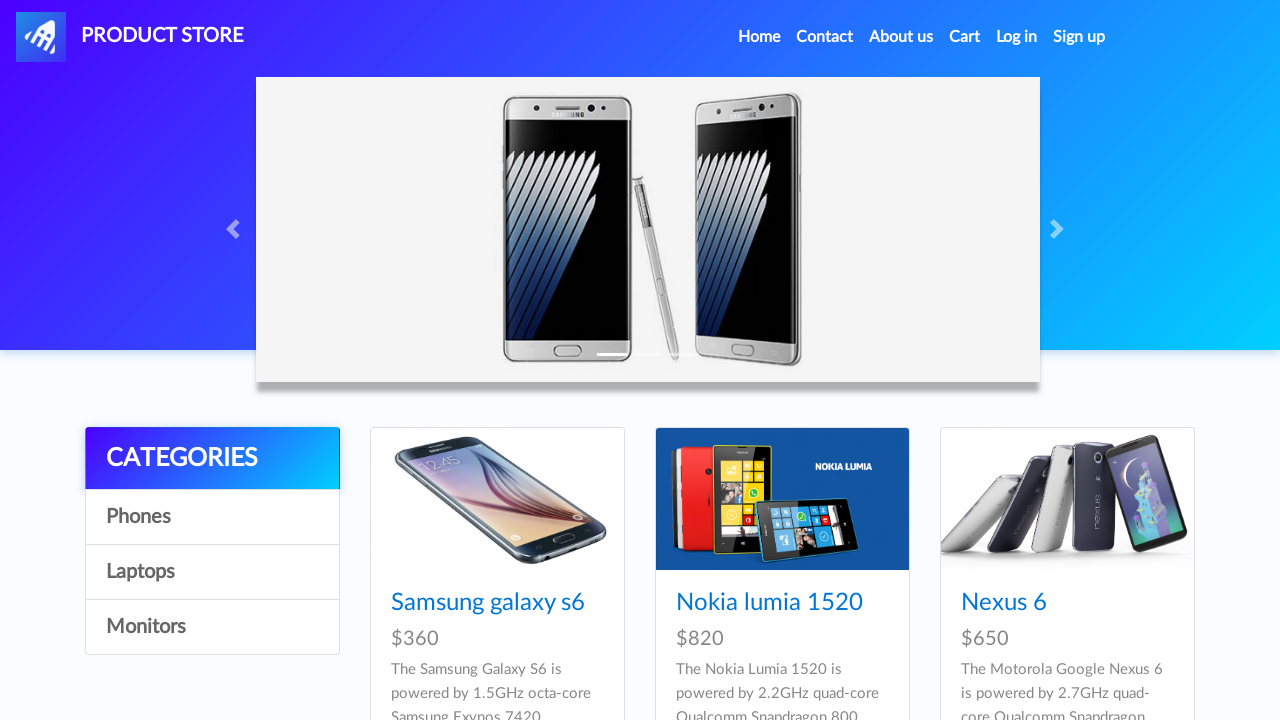

Clicked on Contact link in navigation at (825, 37) on xpath=//*[@id='navbarExample']/ul/li[2]/a
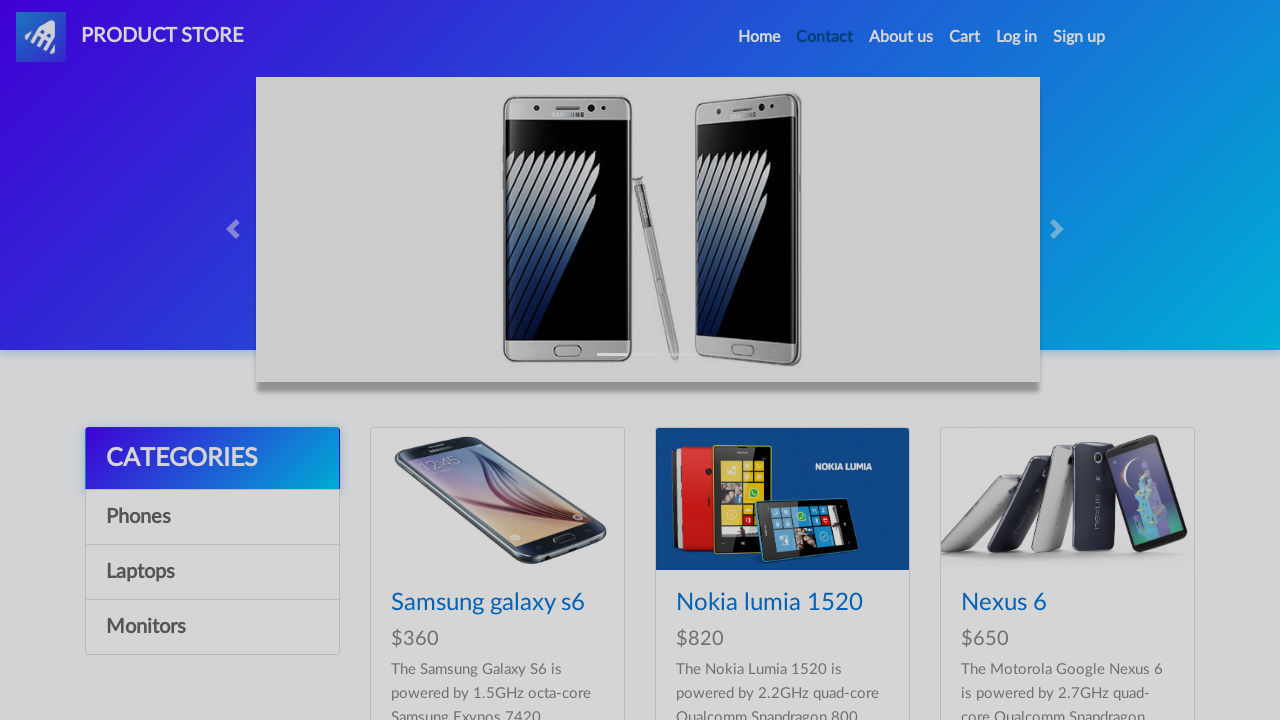

Contact modal appeared
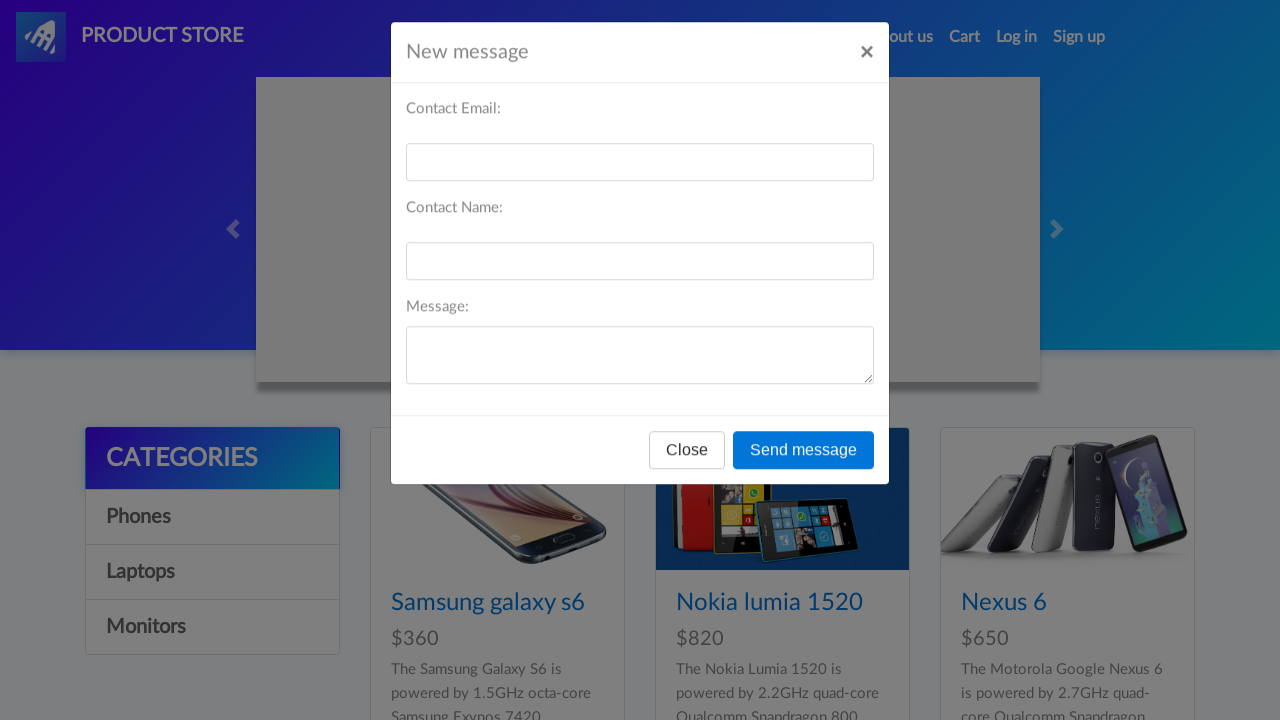

Filled in contact email field with 'sarah.wilson@example.com' on #recipient-email
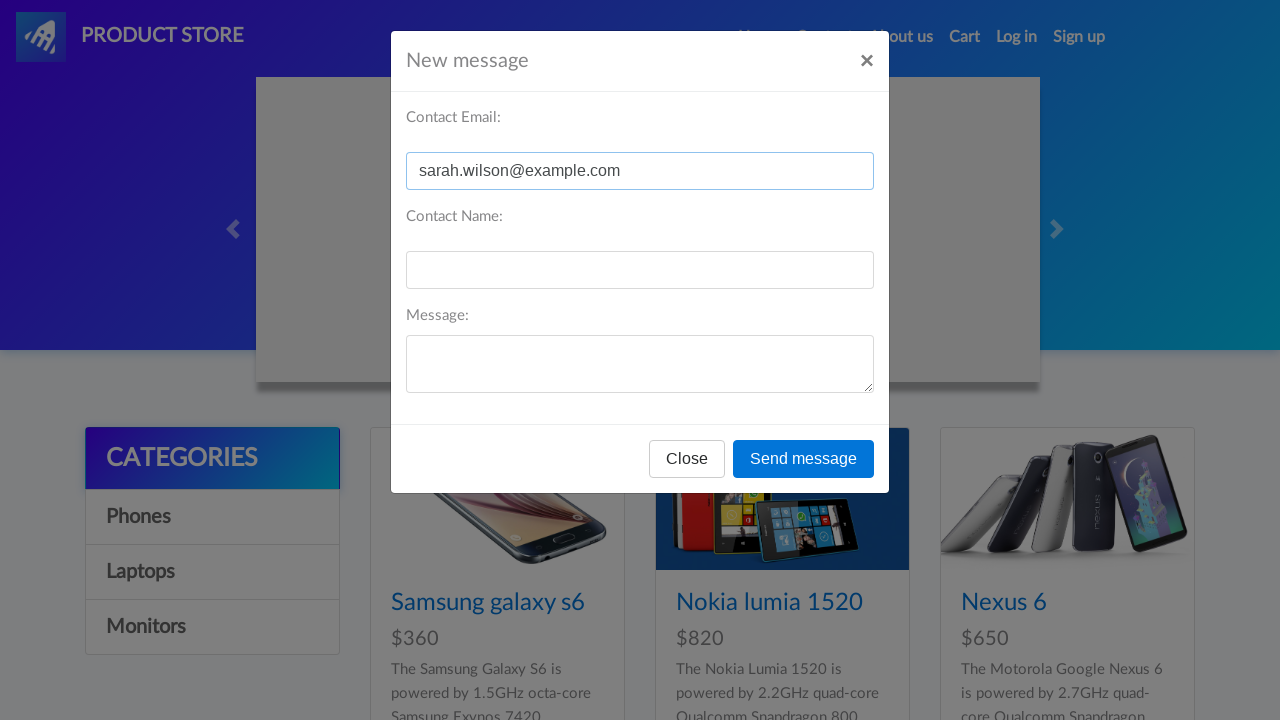

Filled in contact name field with 'Sarah Wilson' on #recipient-name
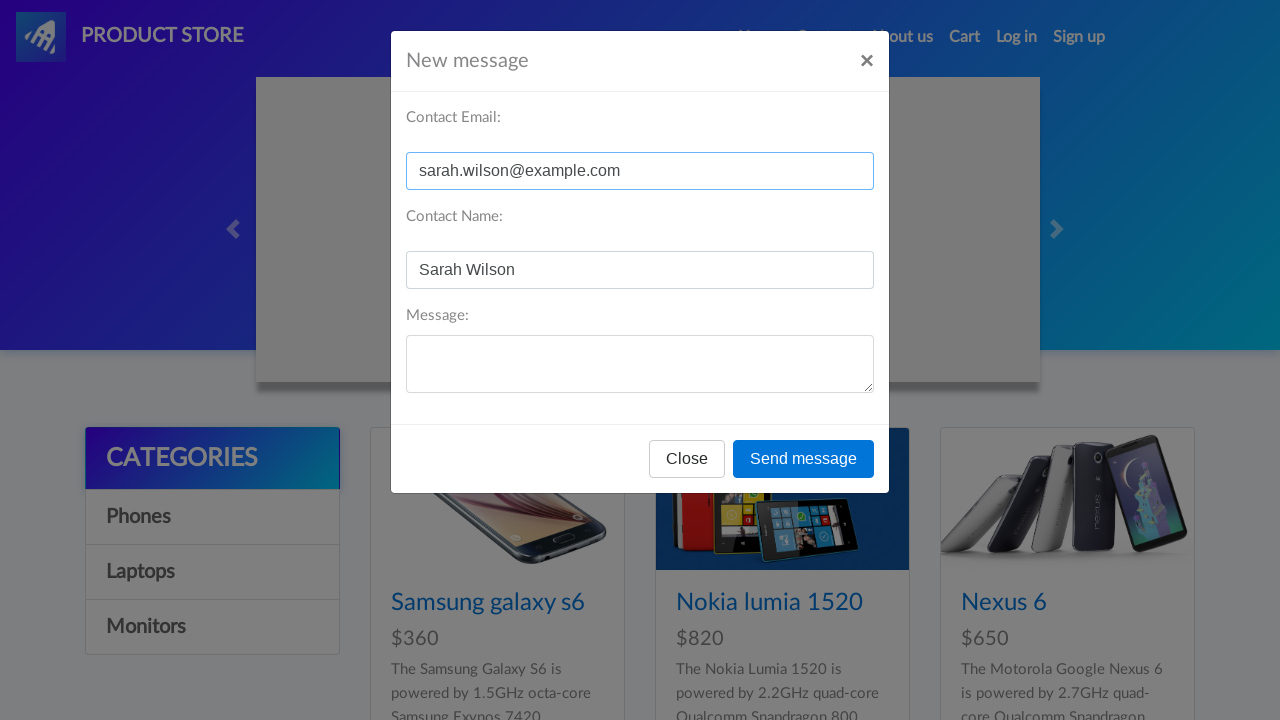

Filled in message field with product inquiry on #message-text
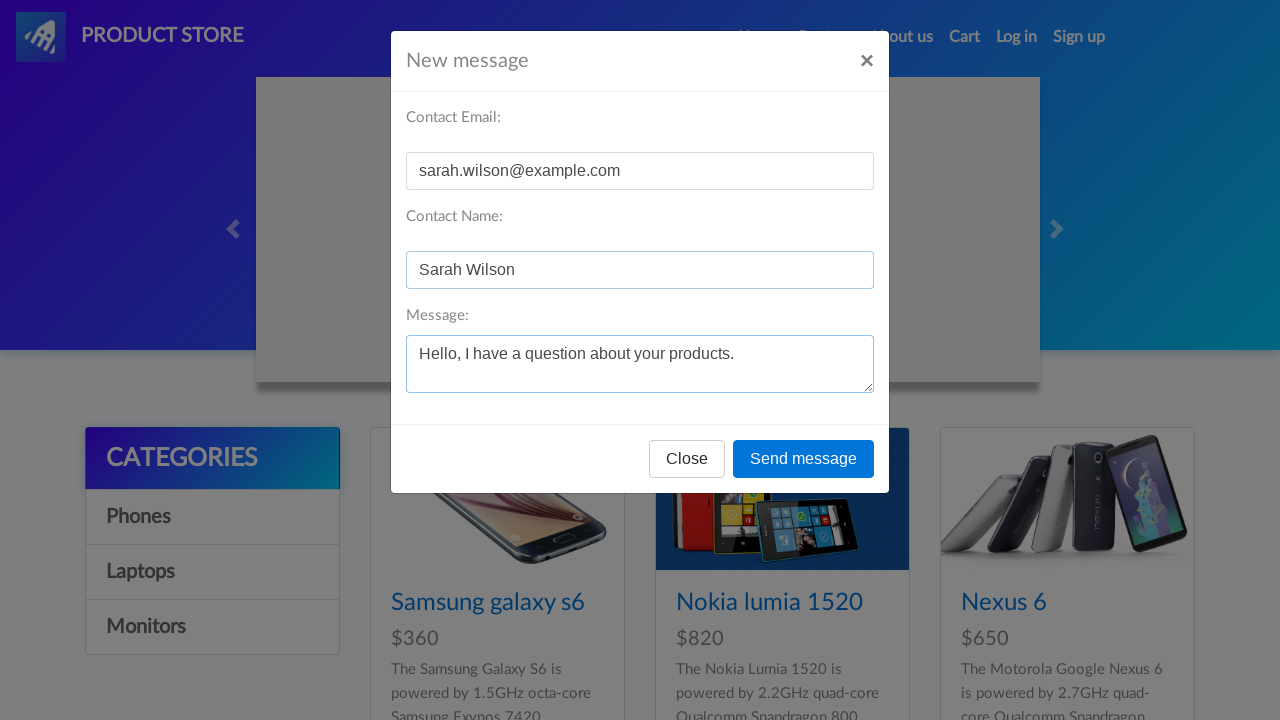

Clicked send message button to submit contact form at (804, 459) on xpath=//*[@id='exampleModal']/div/div/div[3]/button[2]
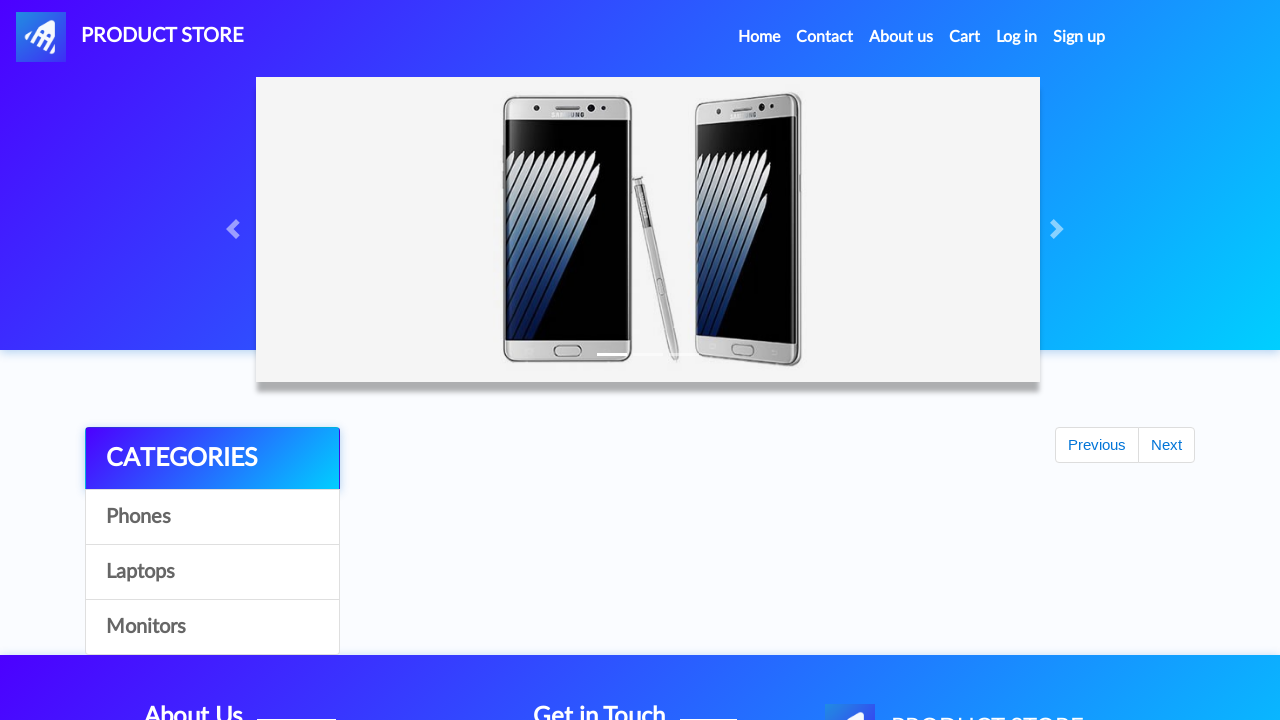

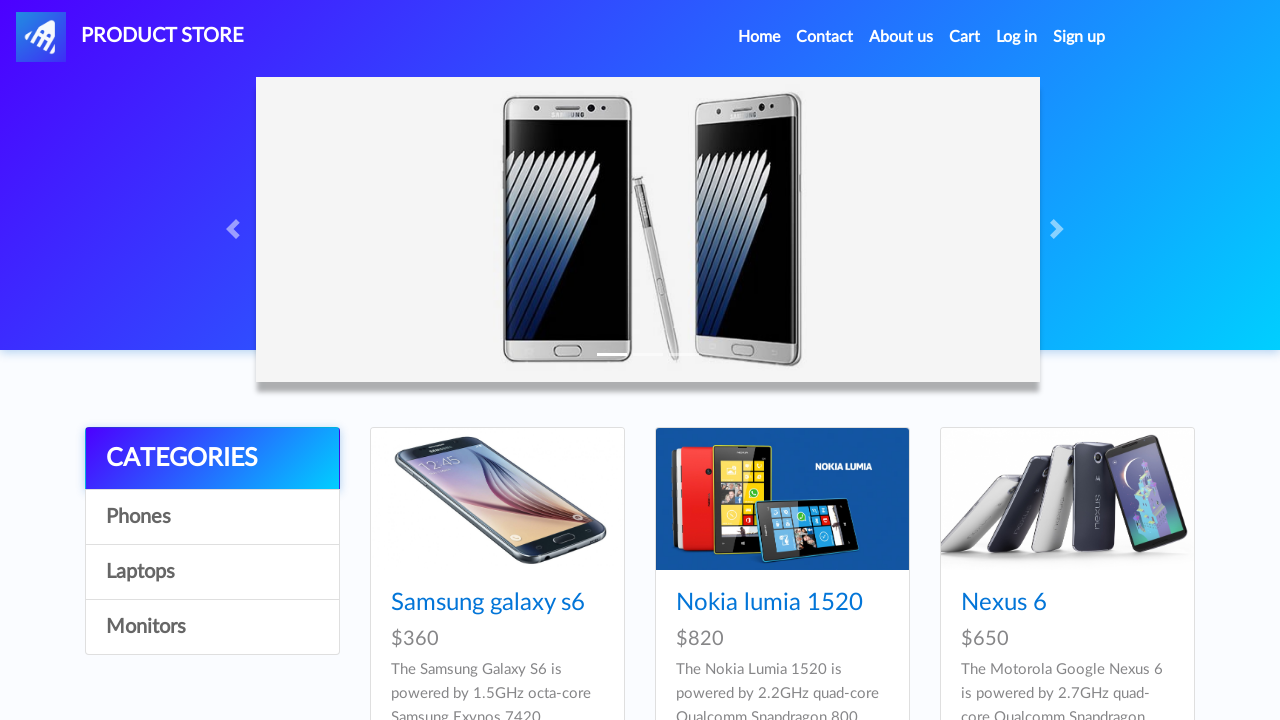